Tests opening a new browser window by clicking a link, switching to the new window to verify its content, then switching back to the original window to verify its heading text

Starting URL: https://the-internet.herokuapp.com/windows

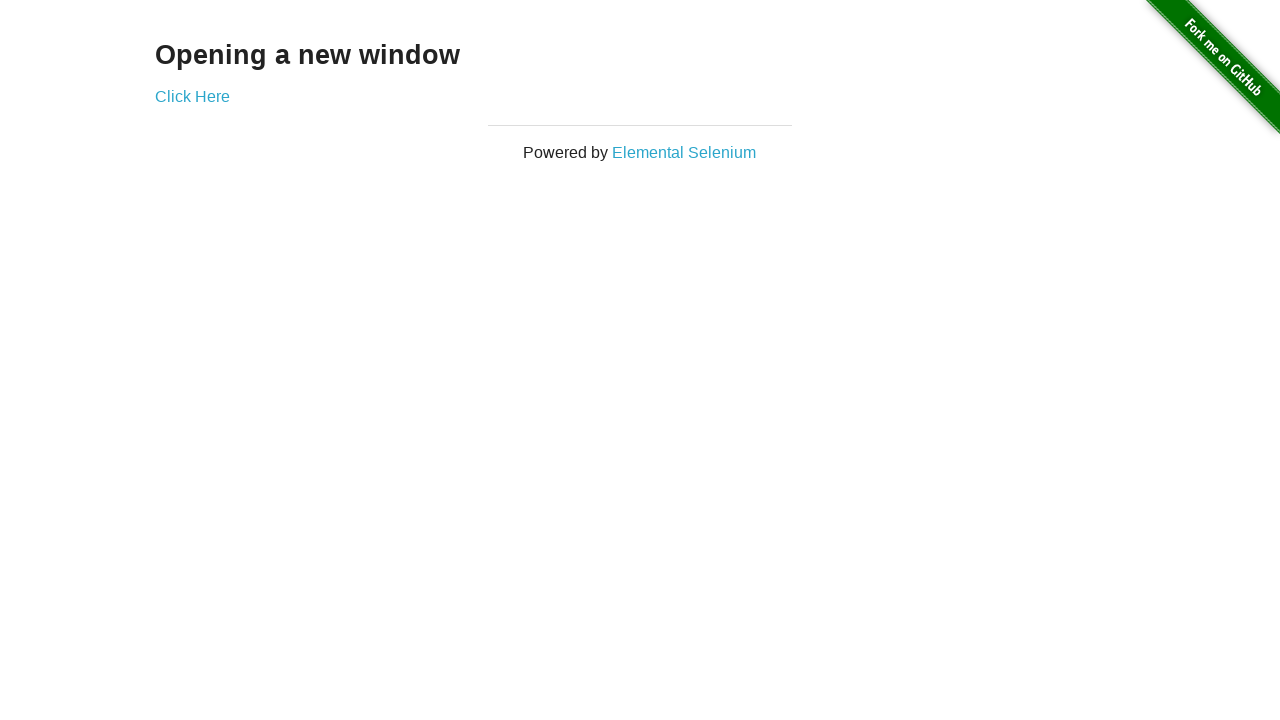

Clicked 'Click Here' link to open a new window at (192, 96) on text=Click Here
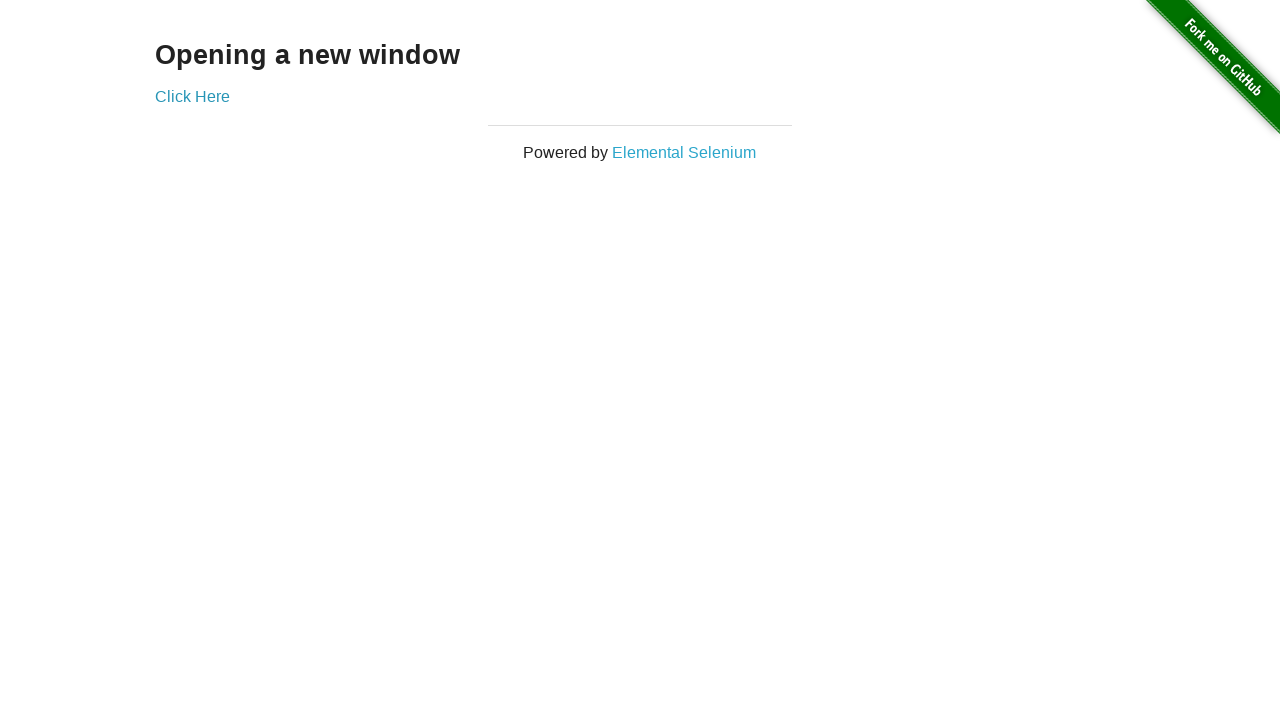

New window opened after clicking link at (192, 96) on text=Click Here
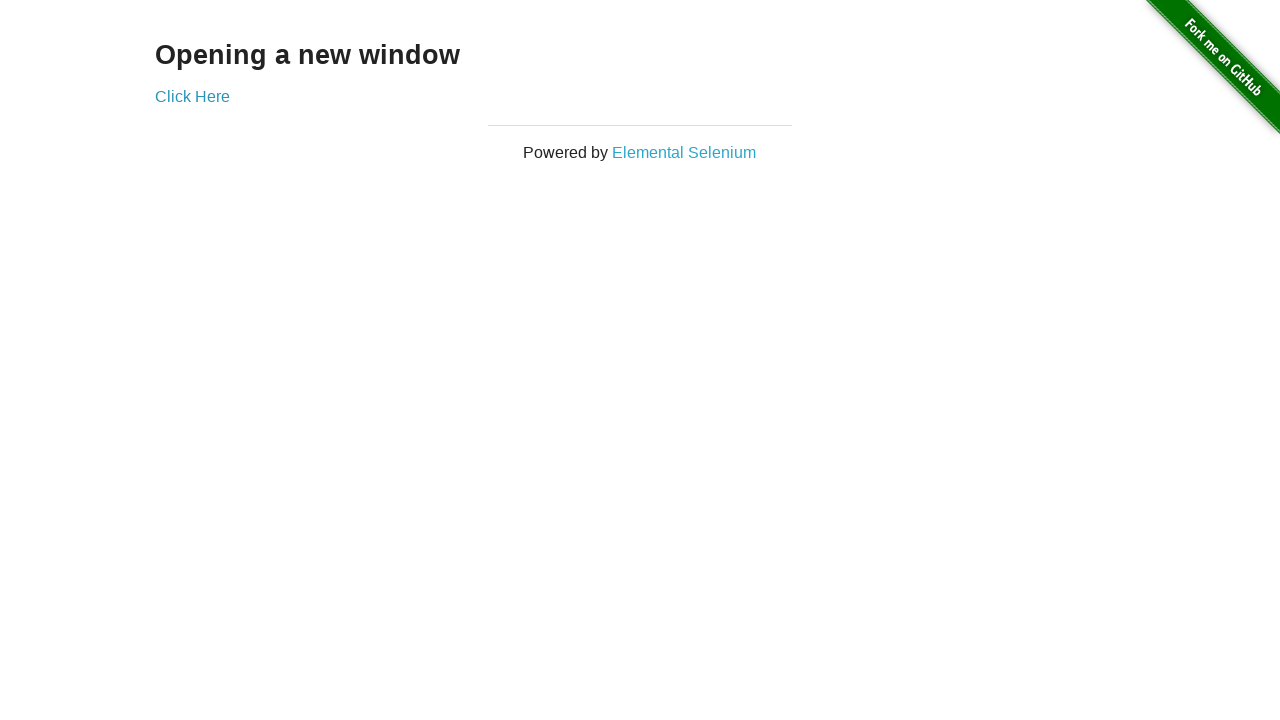

New page loaded completely
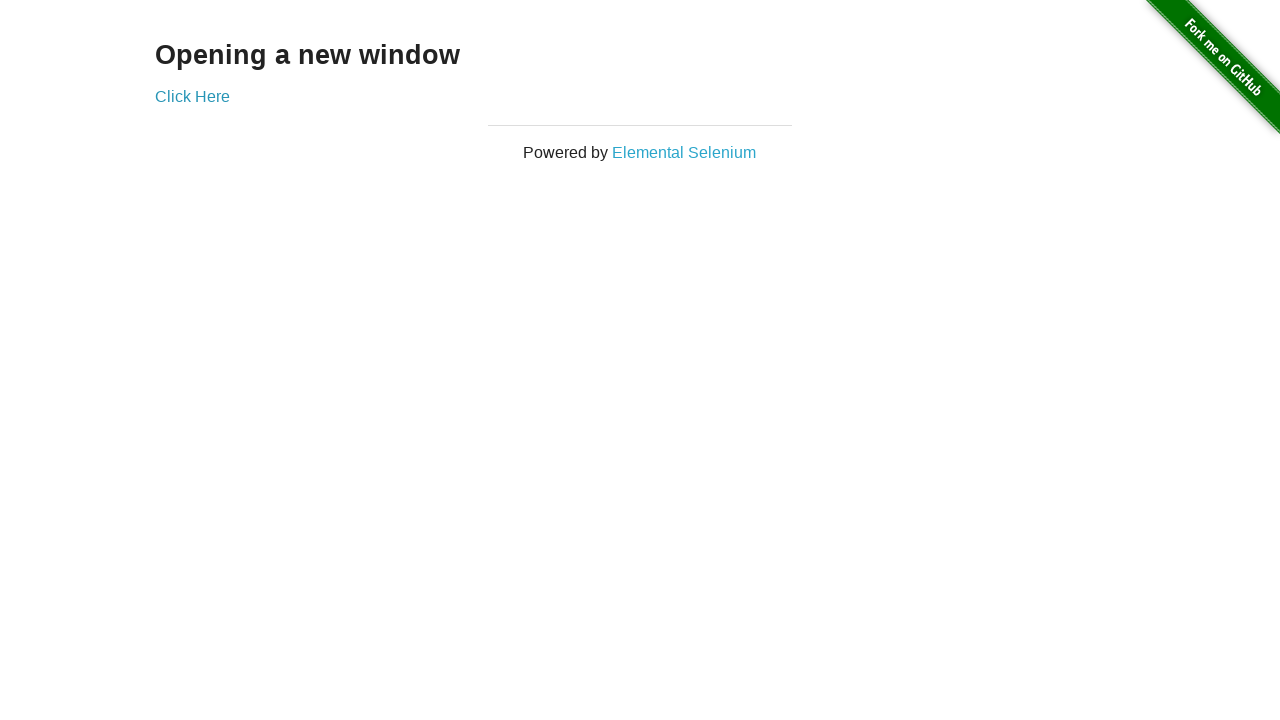

Heading element found on new window
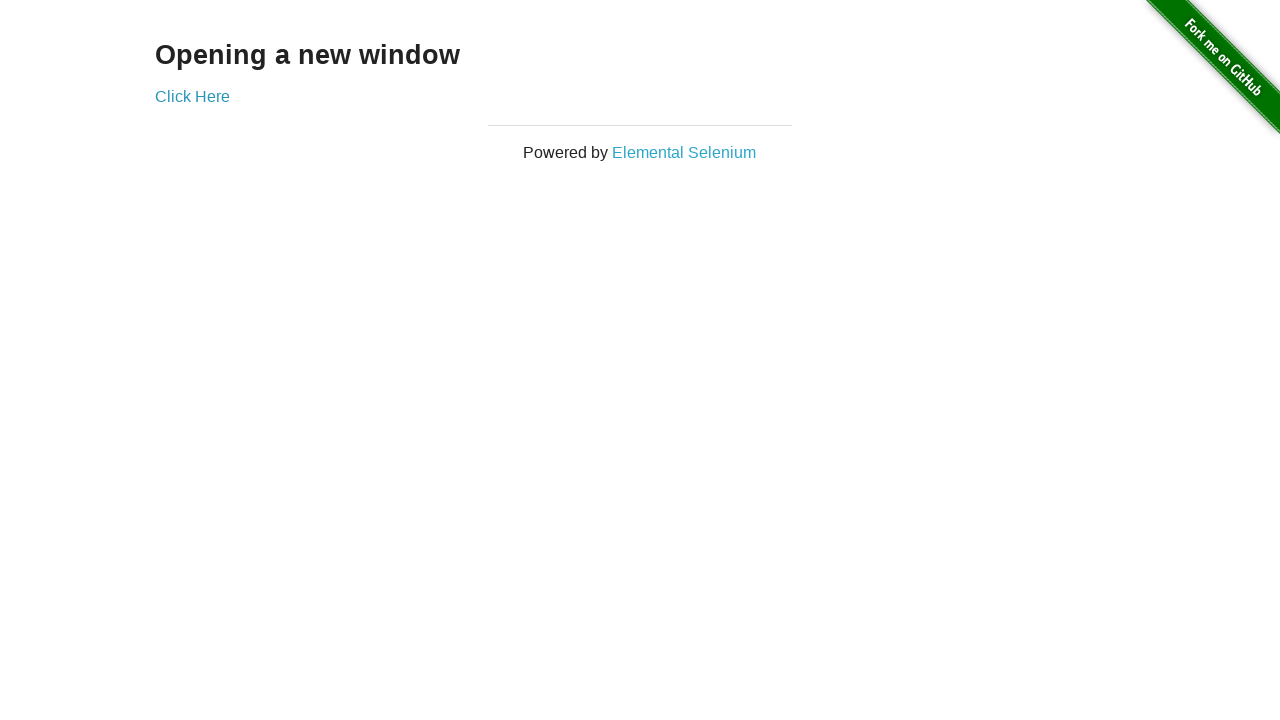

Switched back to original window
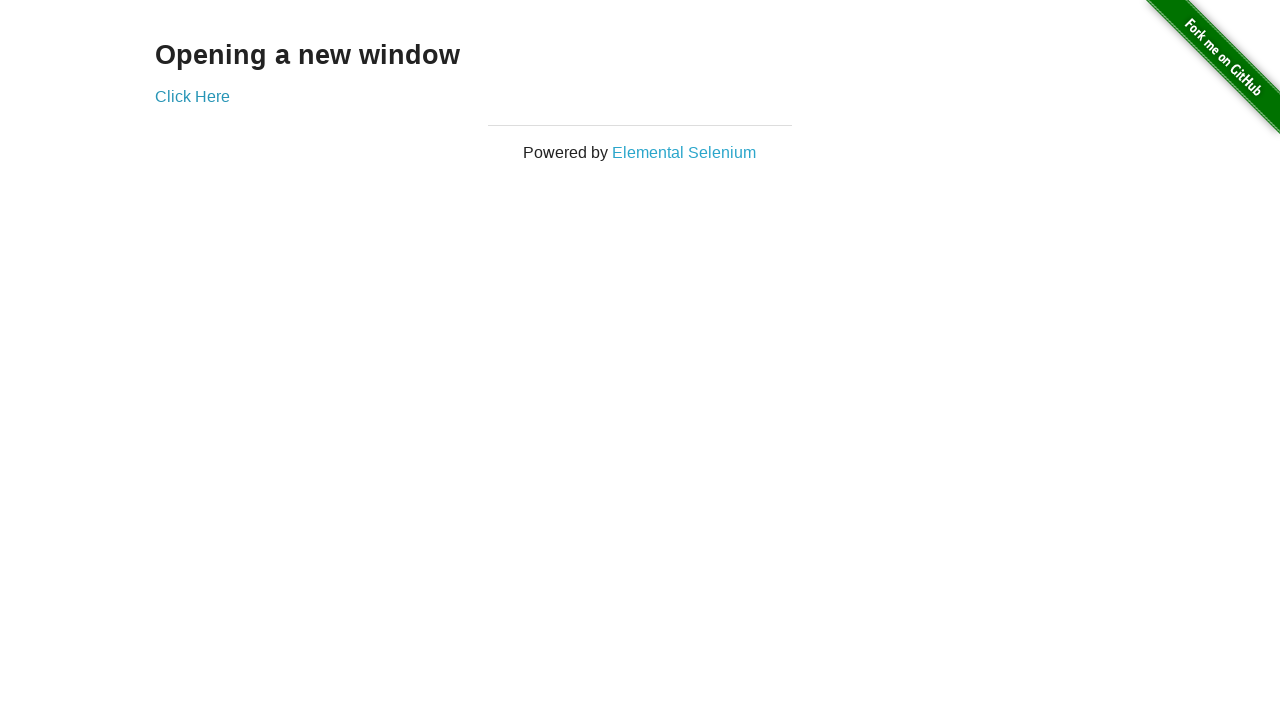

Verified original page heading text is 'Opening a new window'
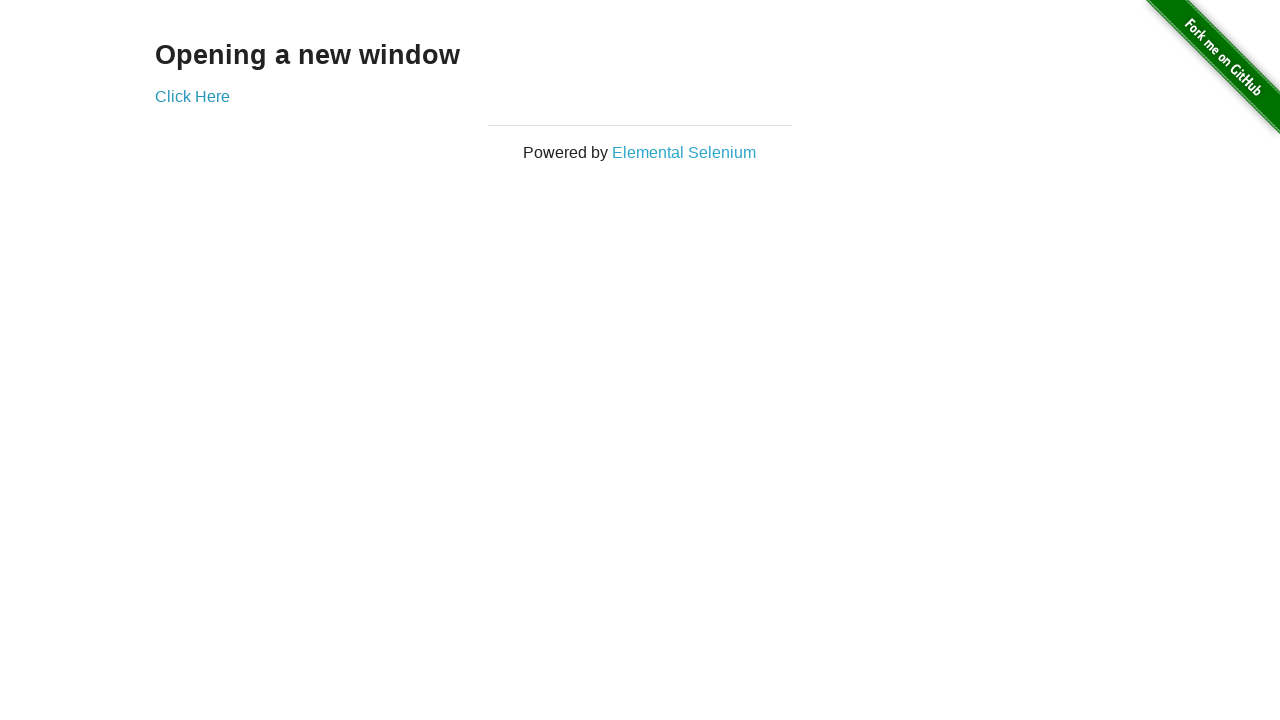

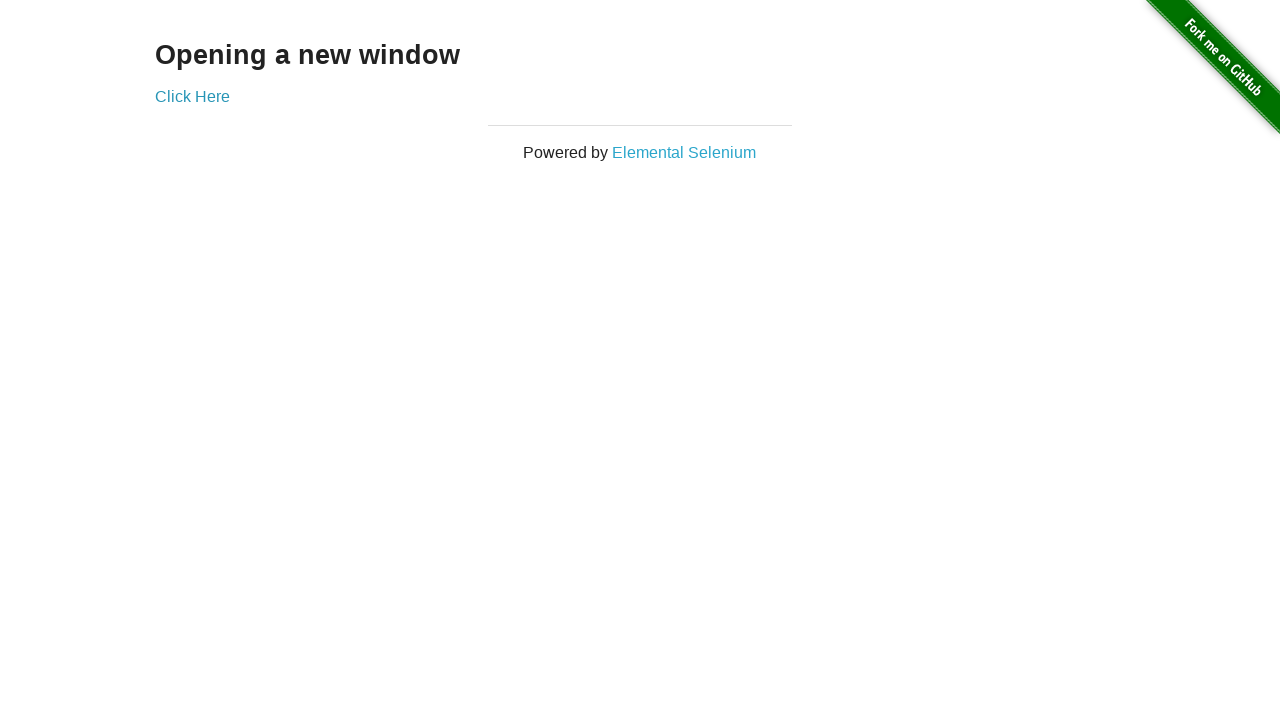